Navigates to the Roller Coaster Database (RCDB) homepage and clicks on a link to view a random roller coaster page, then waits for the coaster details to load.

Starting URL: https://rcdb.com

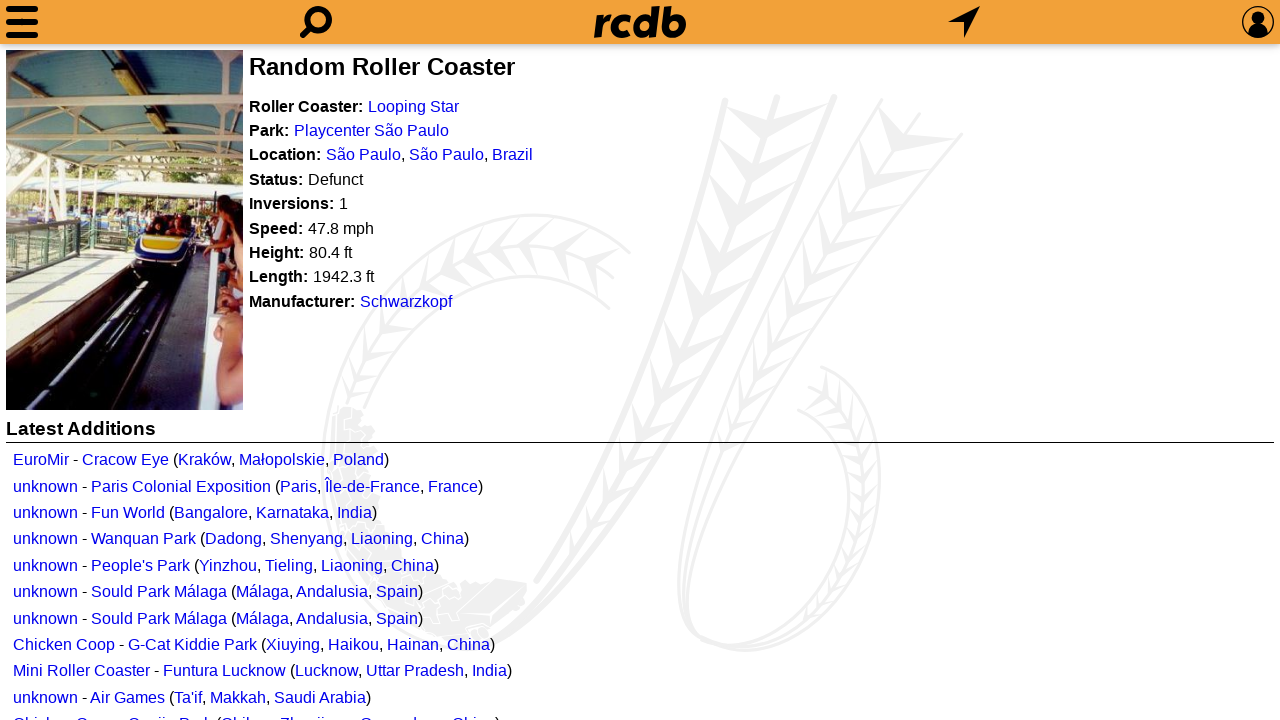

Navigated to RCDB homepage
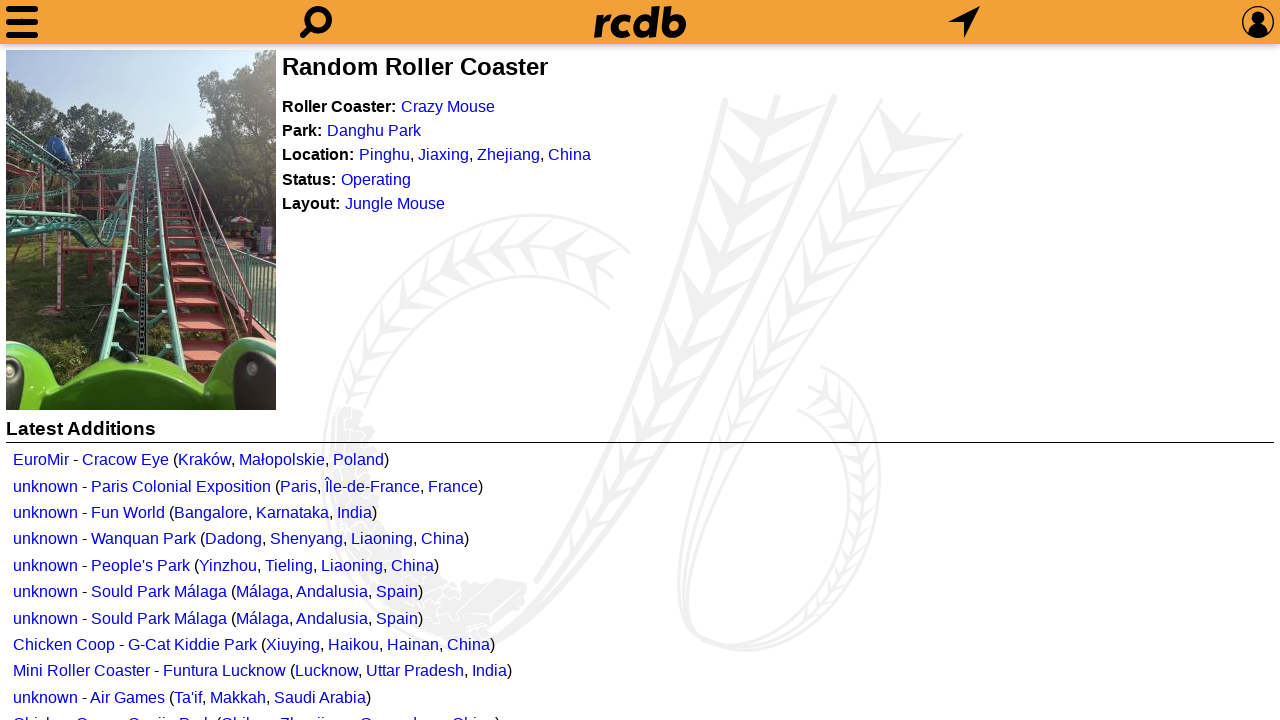

Clicked on random roller coaster link at (448, 106) on xpath=//*[@id="rrc_text"]/p[1]/a
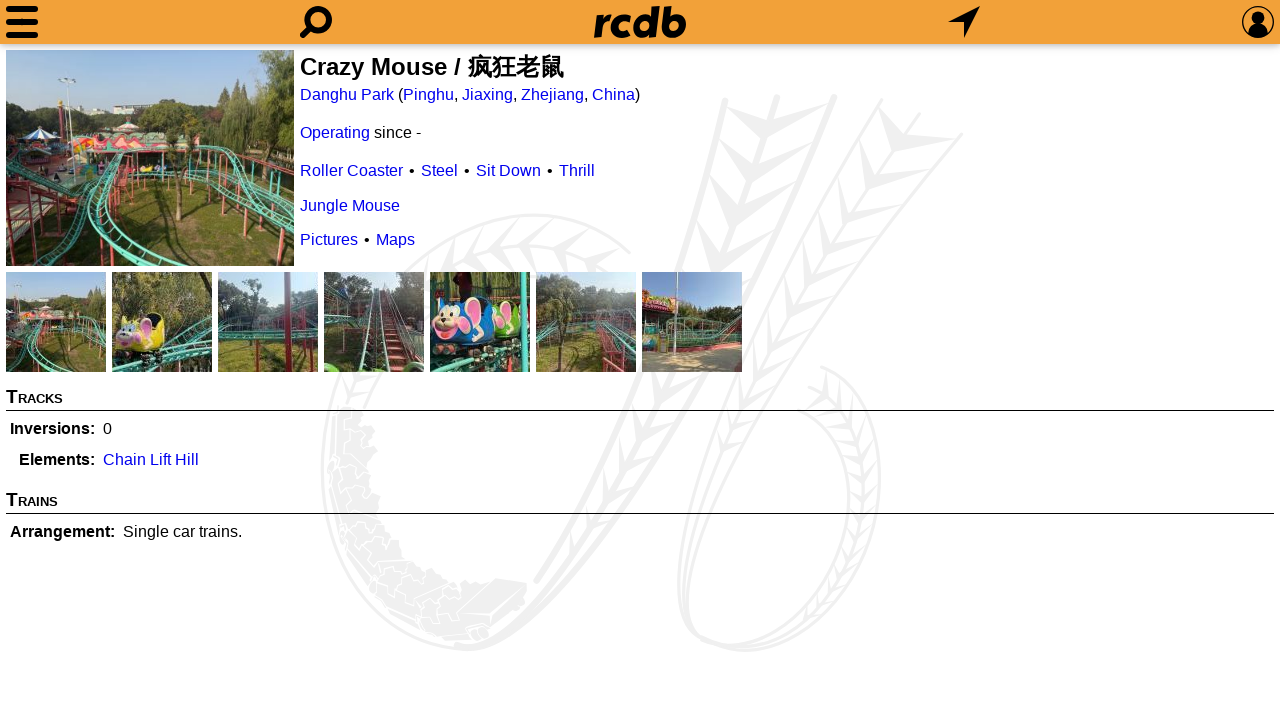

Coaster details loaded - page heading visible
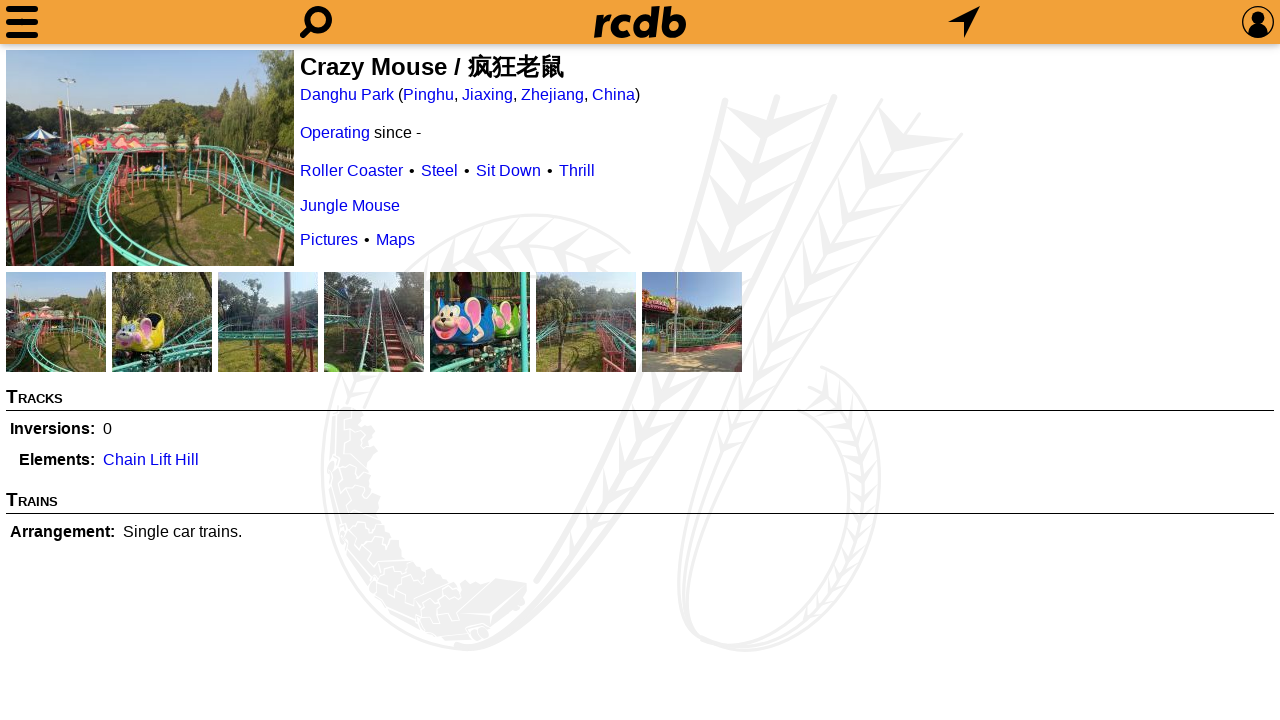

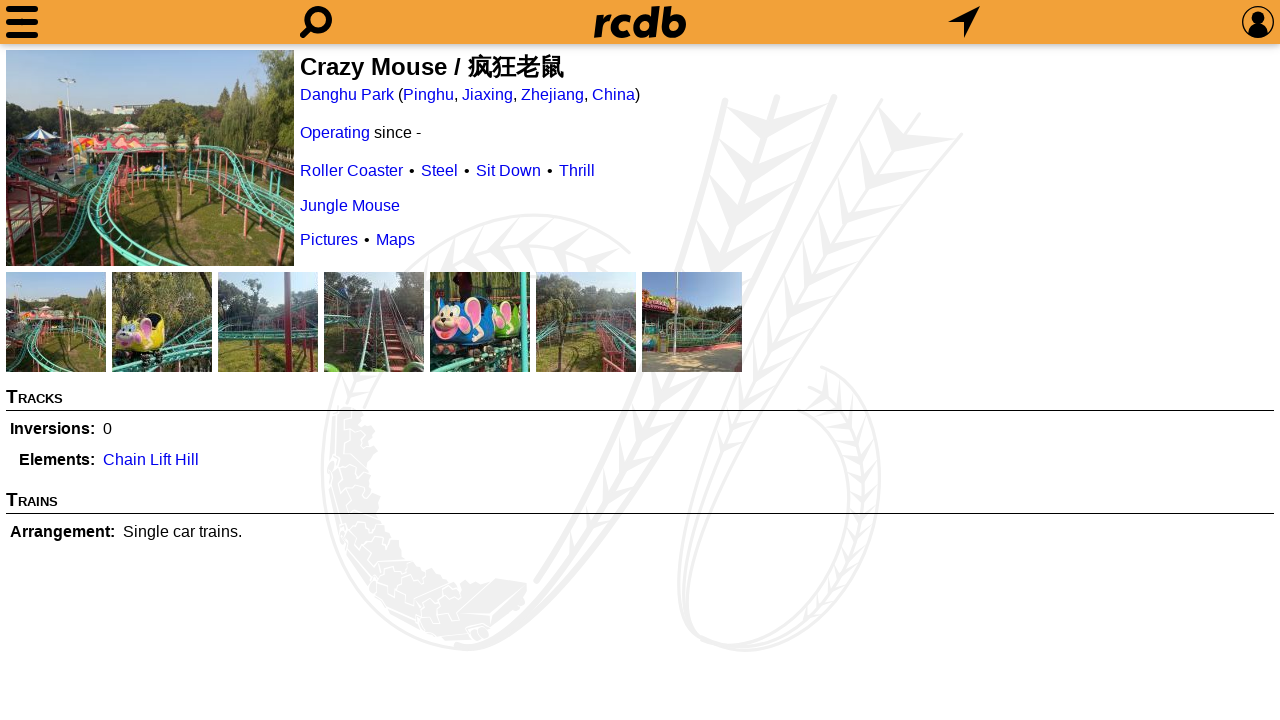